Navigates to SpiceJet website and verifies the presence of specific UI elements by locating them using XPath selectors

Starting URL: https://www.spicejet.com/

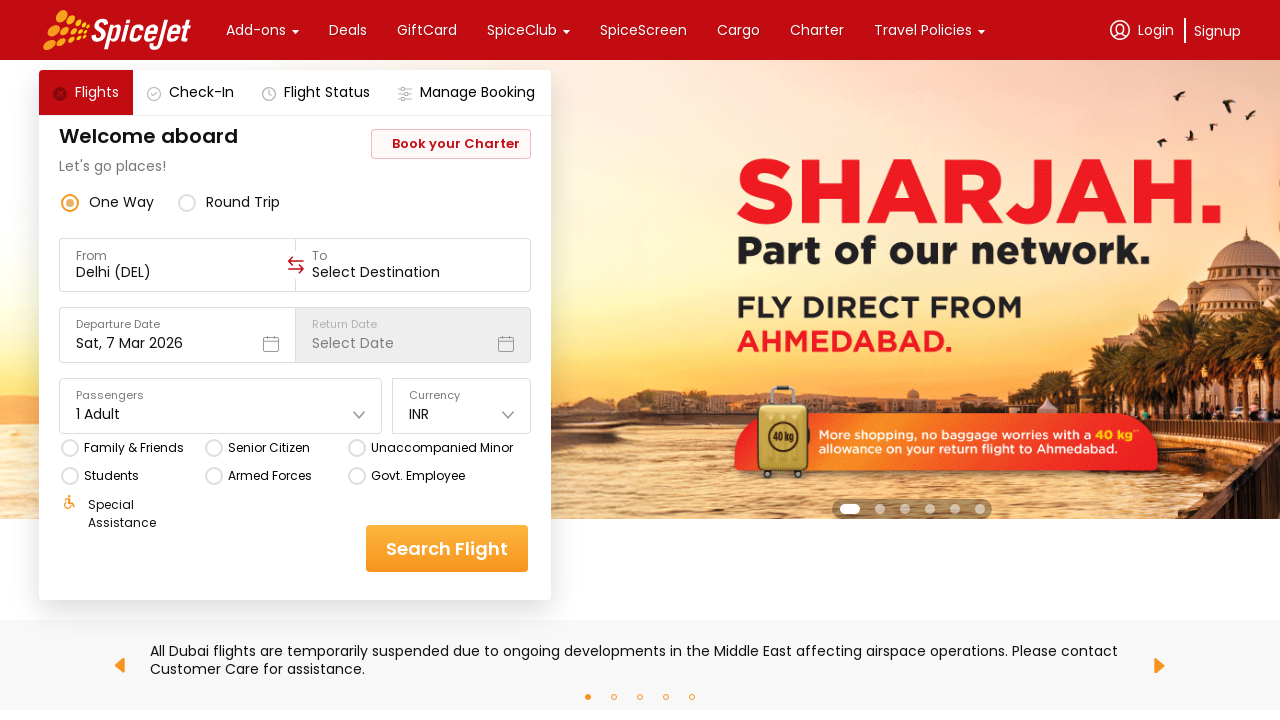

Waited for first UI element to be present using XPath selector
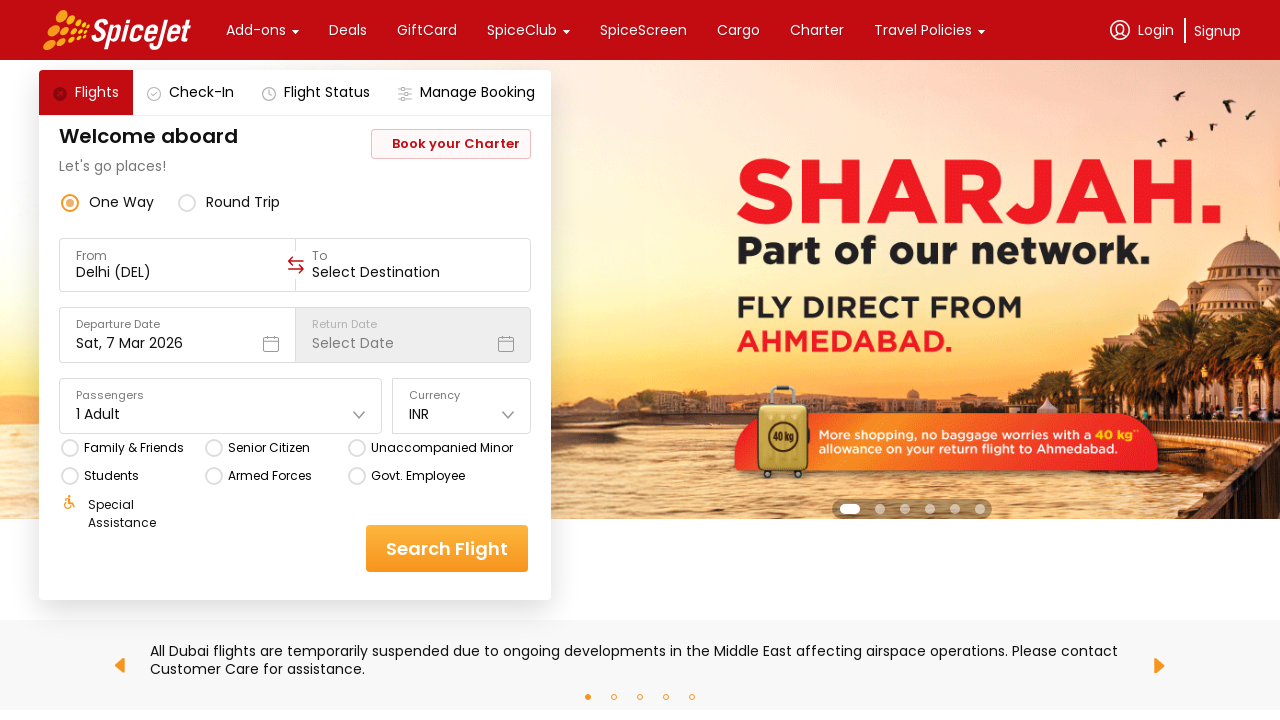

Located second UI element using XPath selector
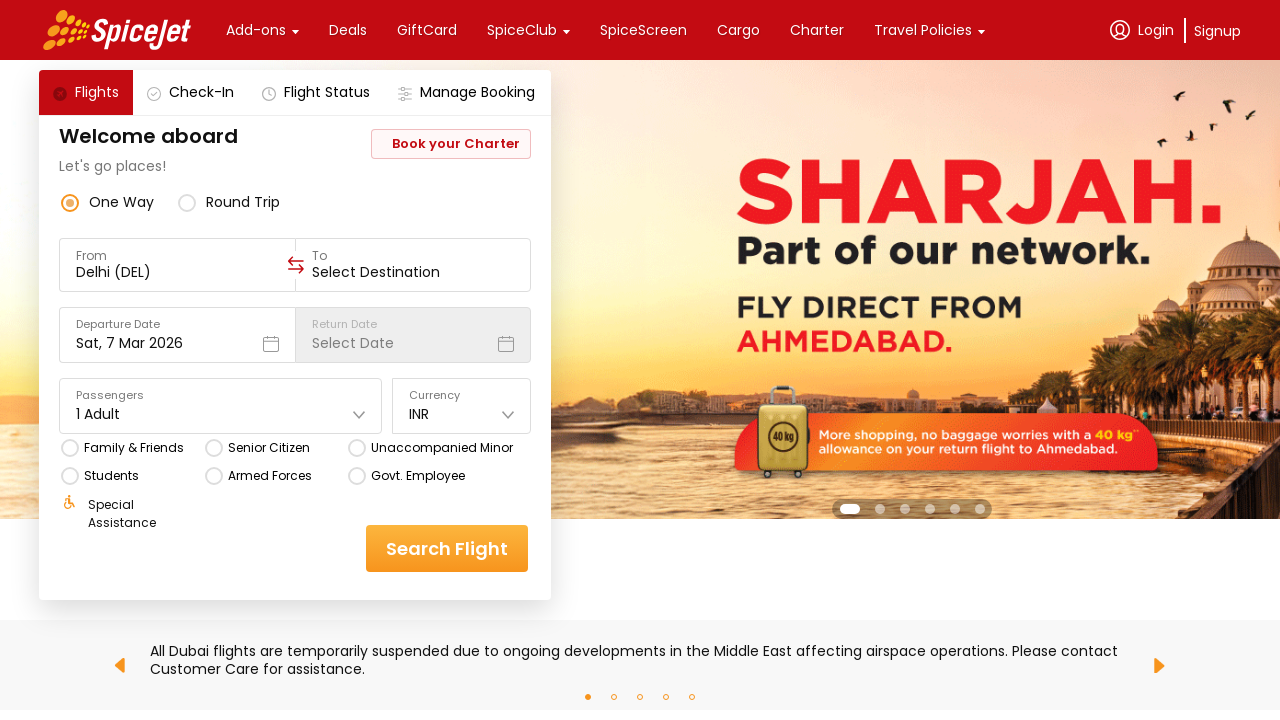

Verified second UI element is visible on the page
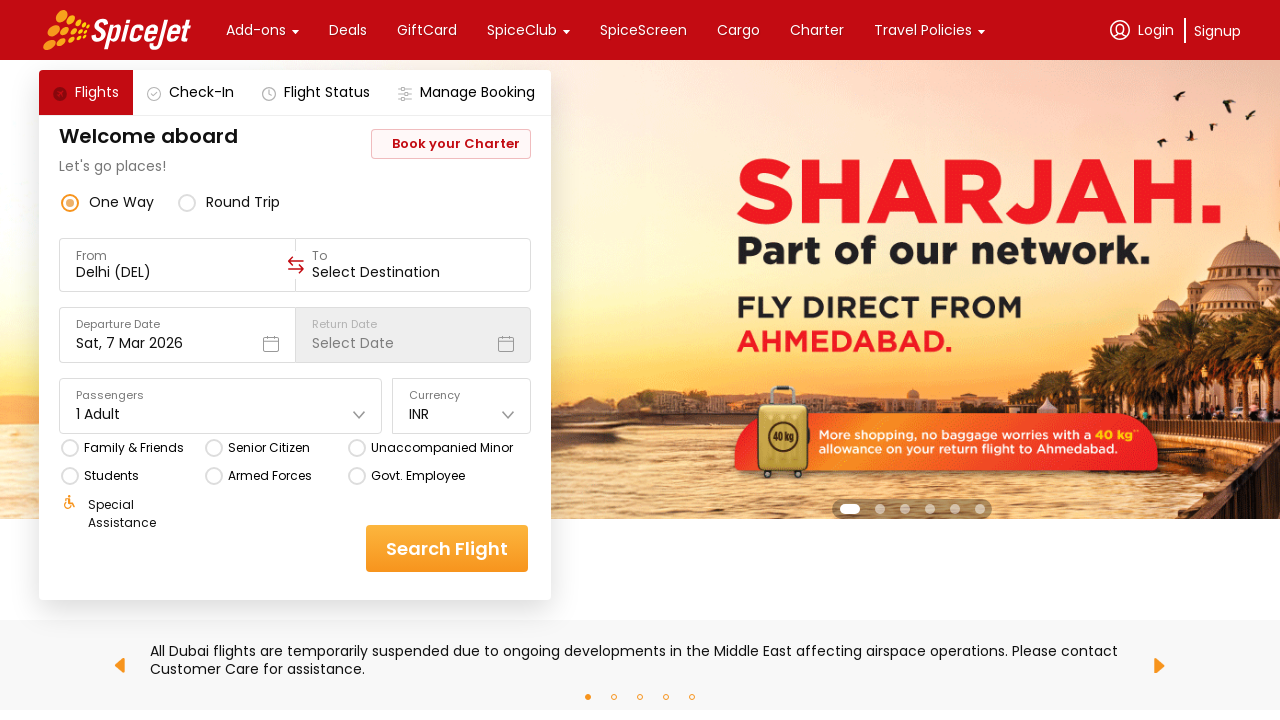

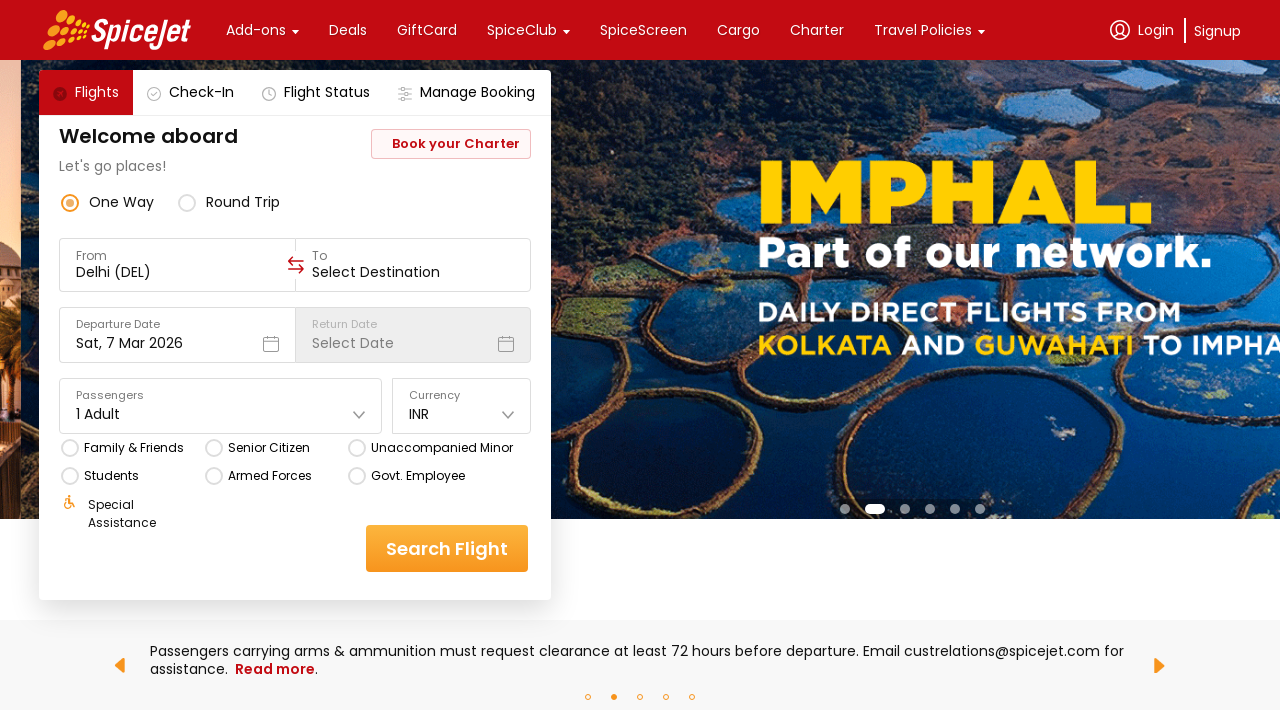